Tests currency selection functionality by navigating to the set-currency endpoint with RUB currency parameter and waiting for the page to load.

Starting URL: https://sneaker-head.by/set-currency?currency=RUB

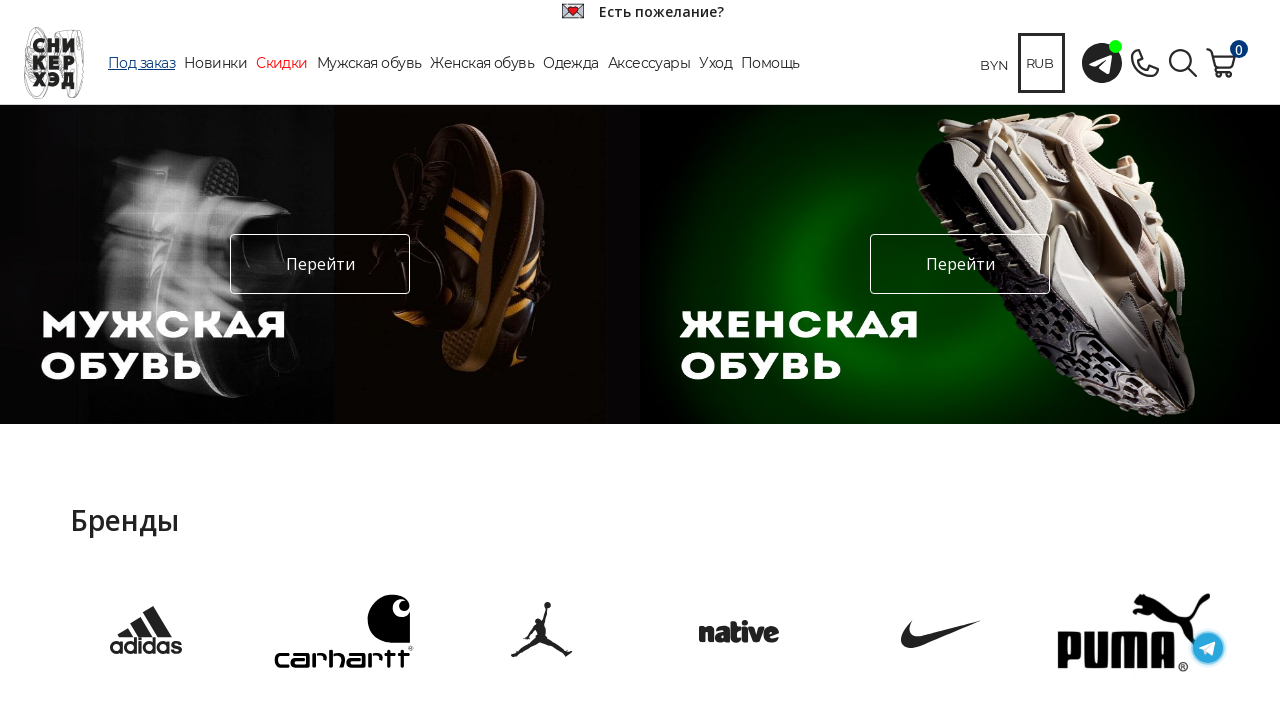

Navigated to set-currency endpoint with RUB currency parameter and waited for page to fully load
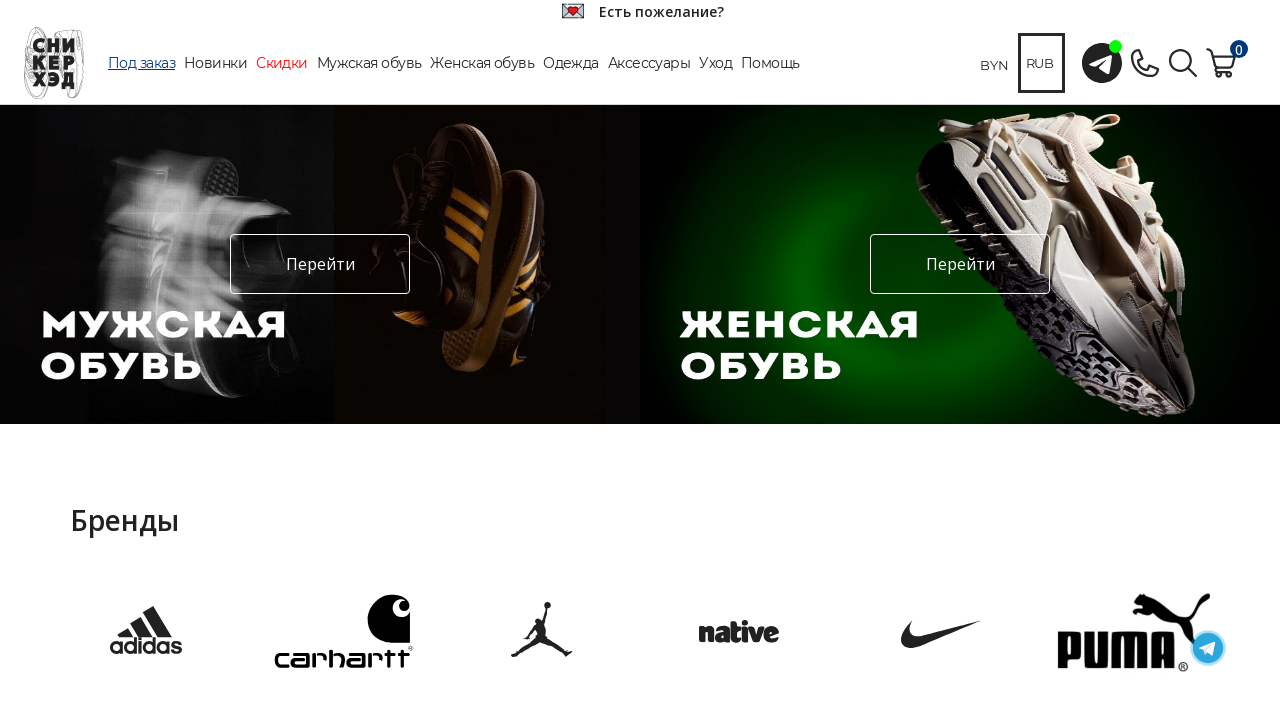

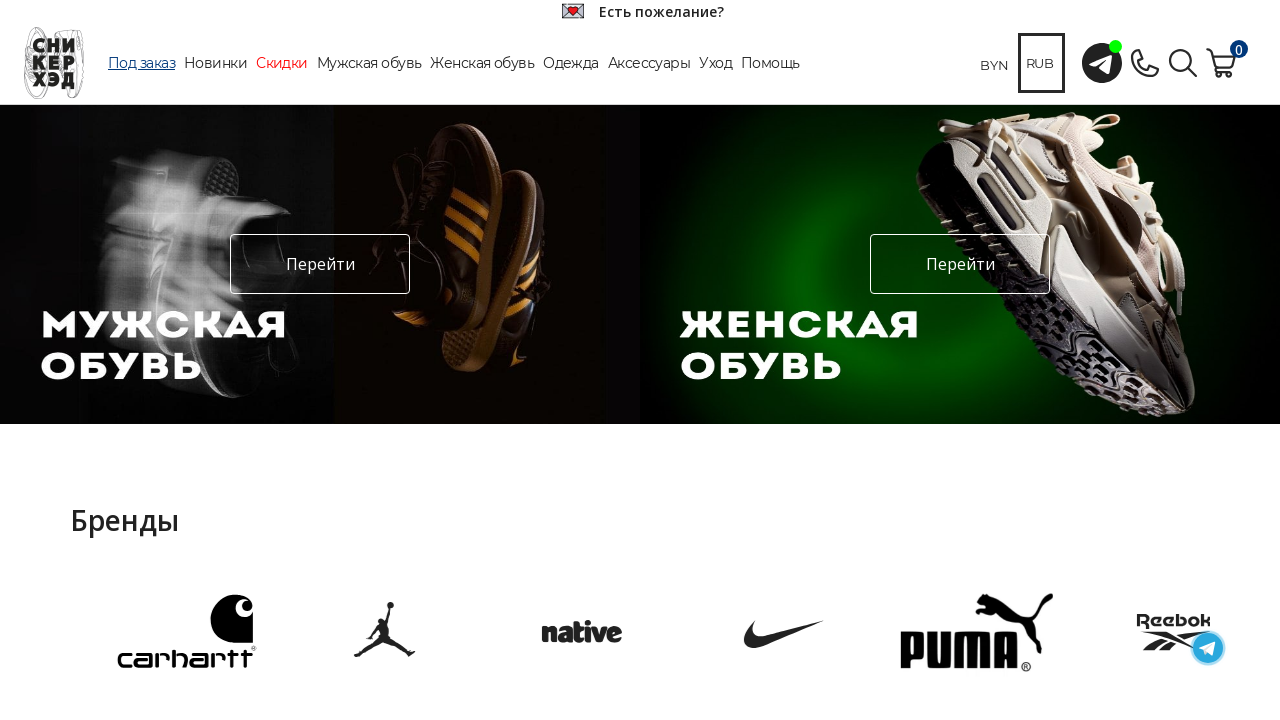